Tests JavaScript-based scrolling functionality by scrolling down to the "CYDEO" link and then scrolling back up to the "Home" link on a large page.

Starting URL: https://practice.cydeo.com/large

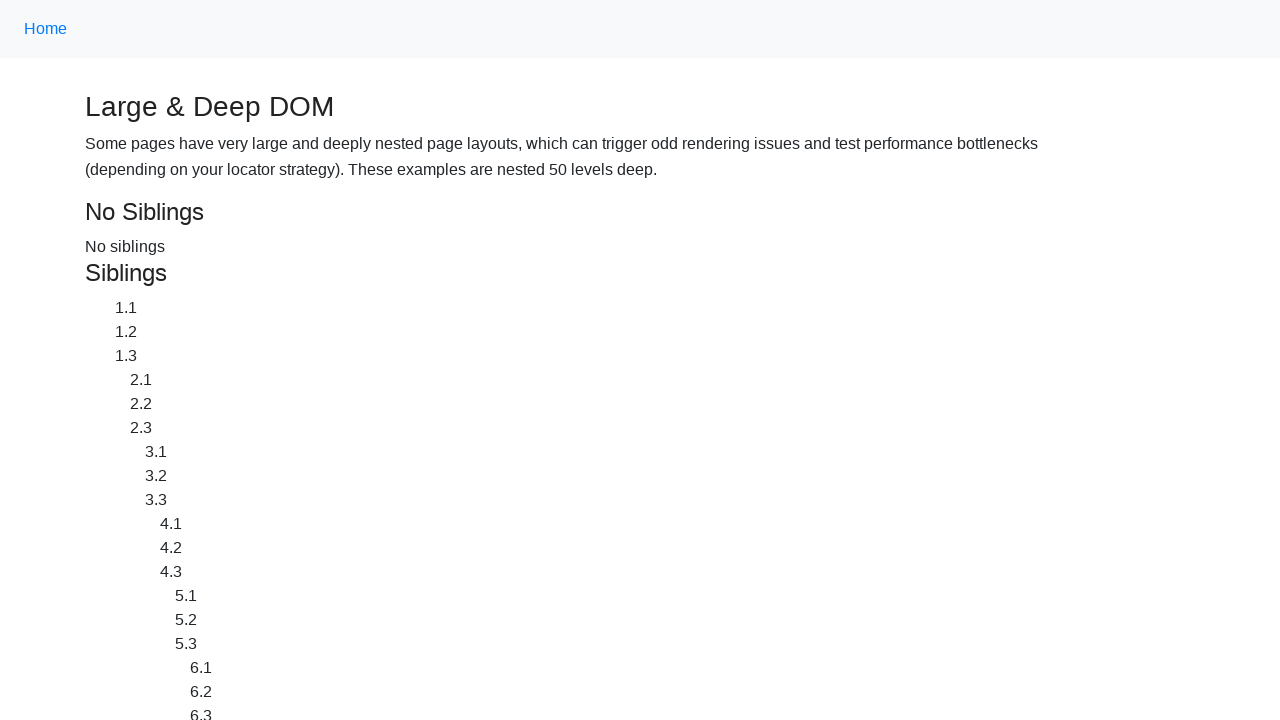

Located the CYDEO link at the bottom of the page
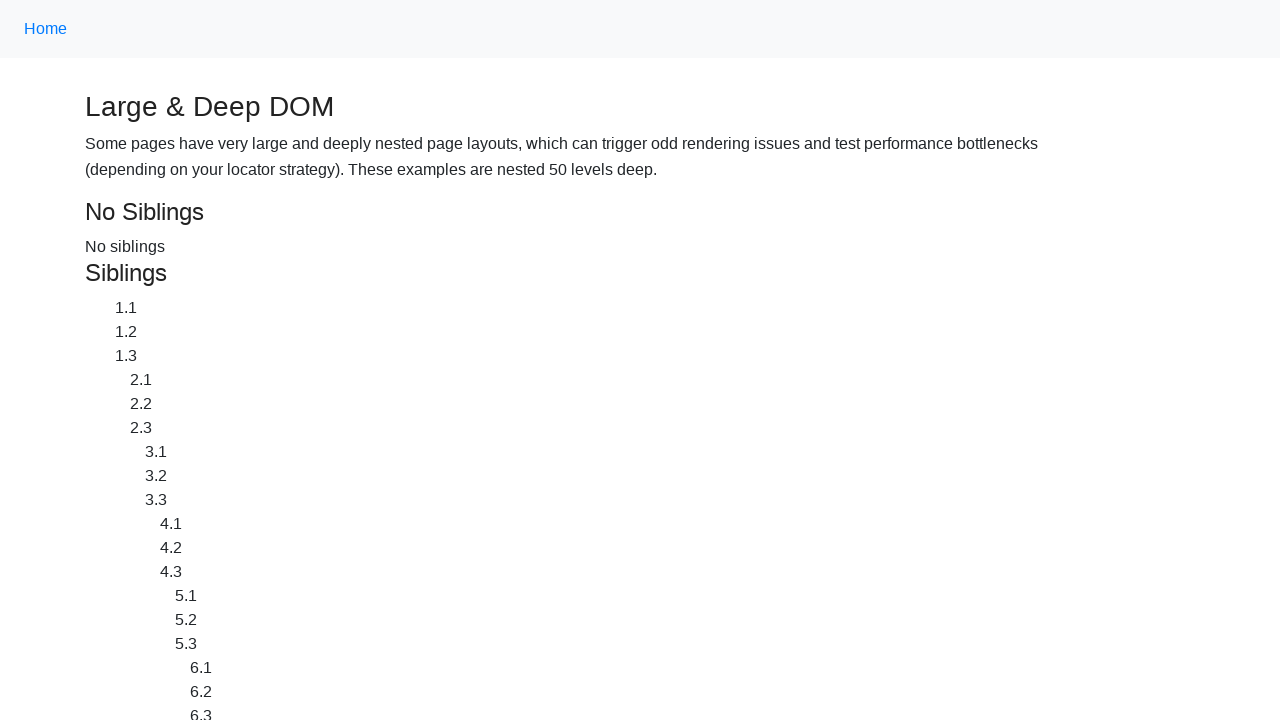

Located the Home link at the top of the page
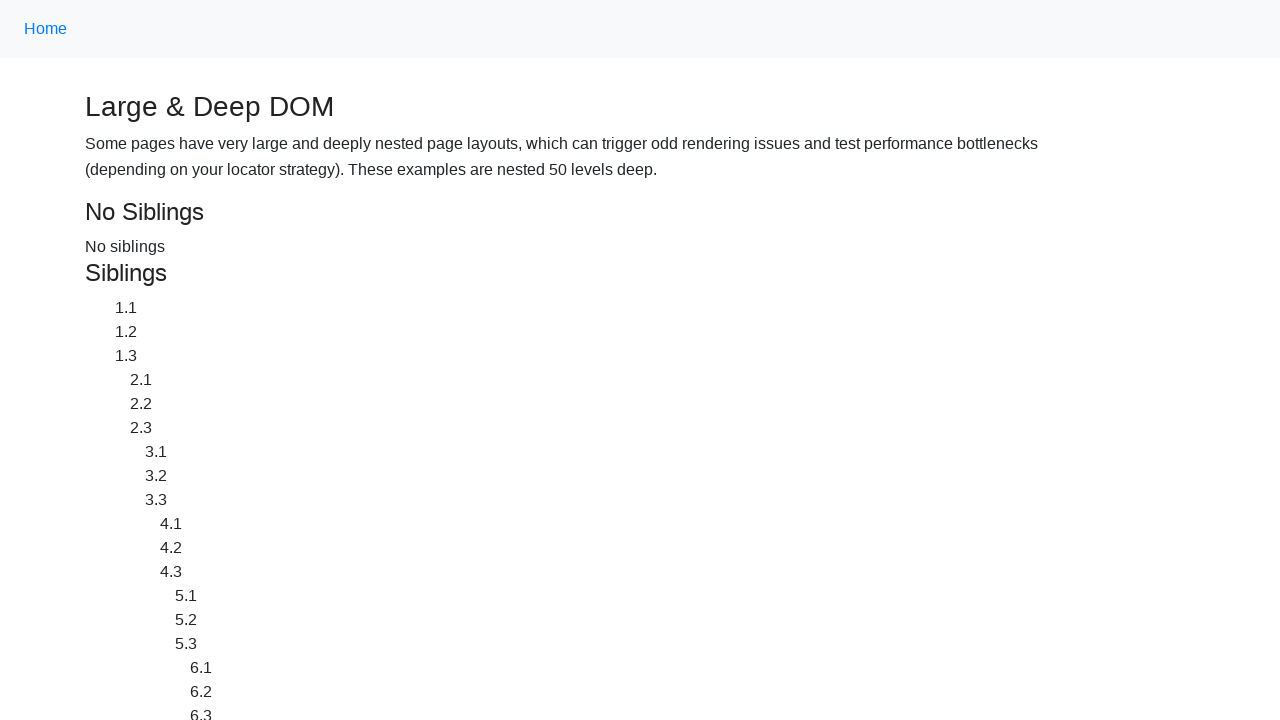

Waited 1 second before scrolling
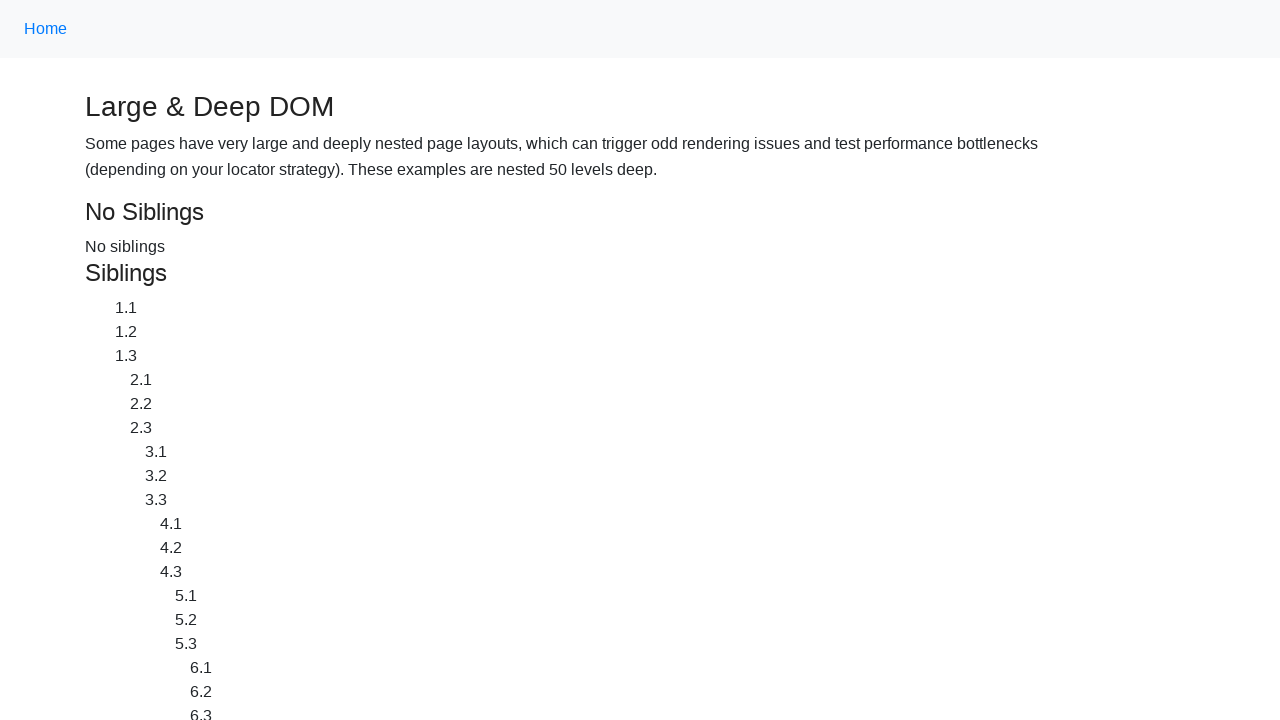

Scrolled down to the CYDEO link
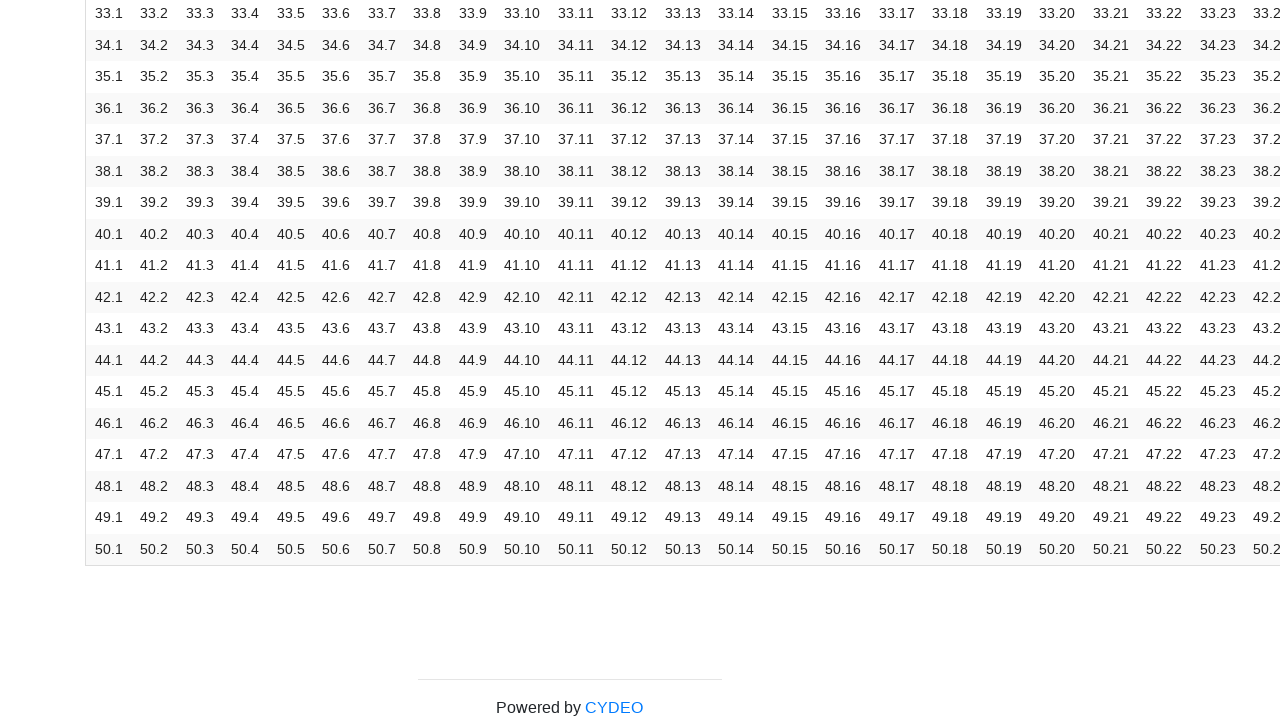

Waited 1 second before scrolling back up
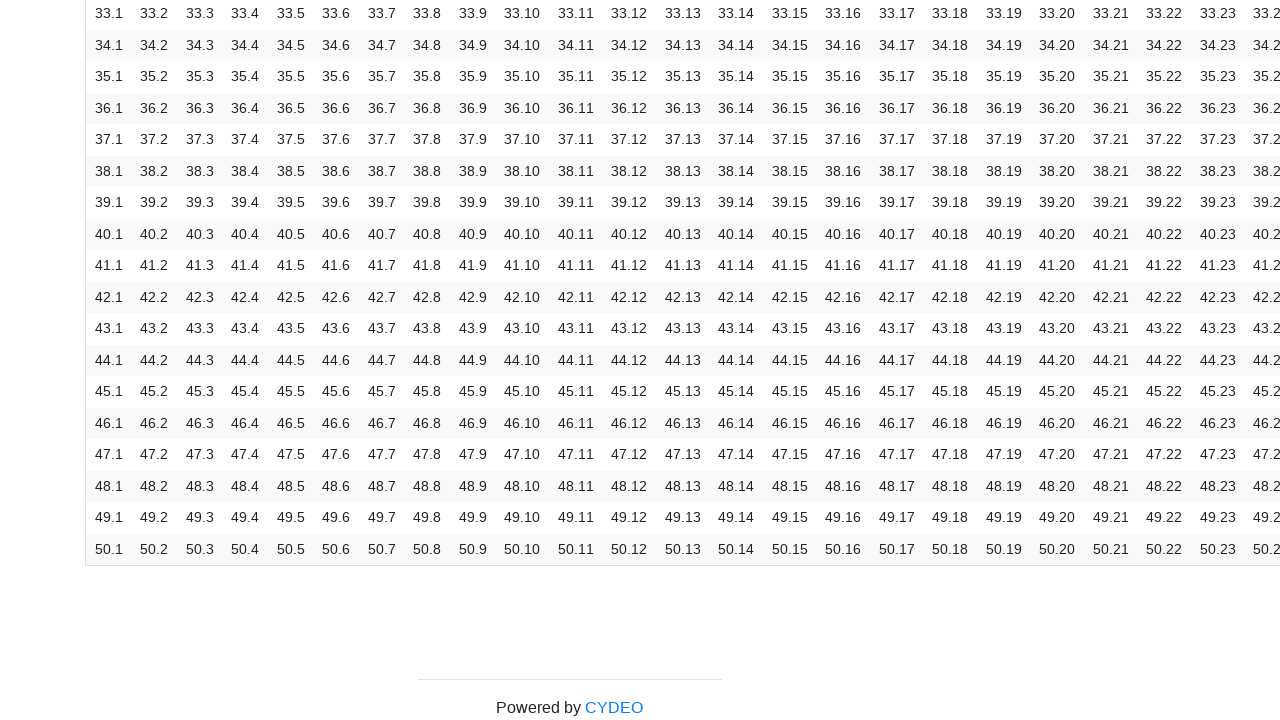

Scrolled back up to the Home link
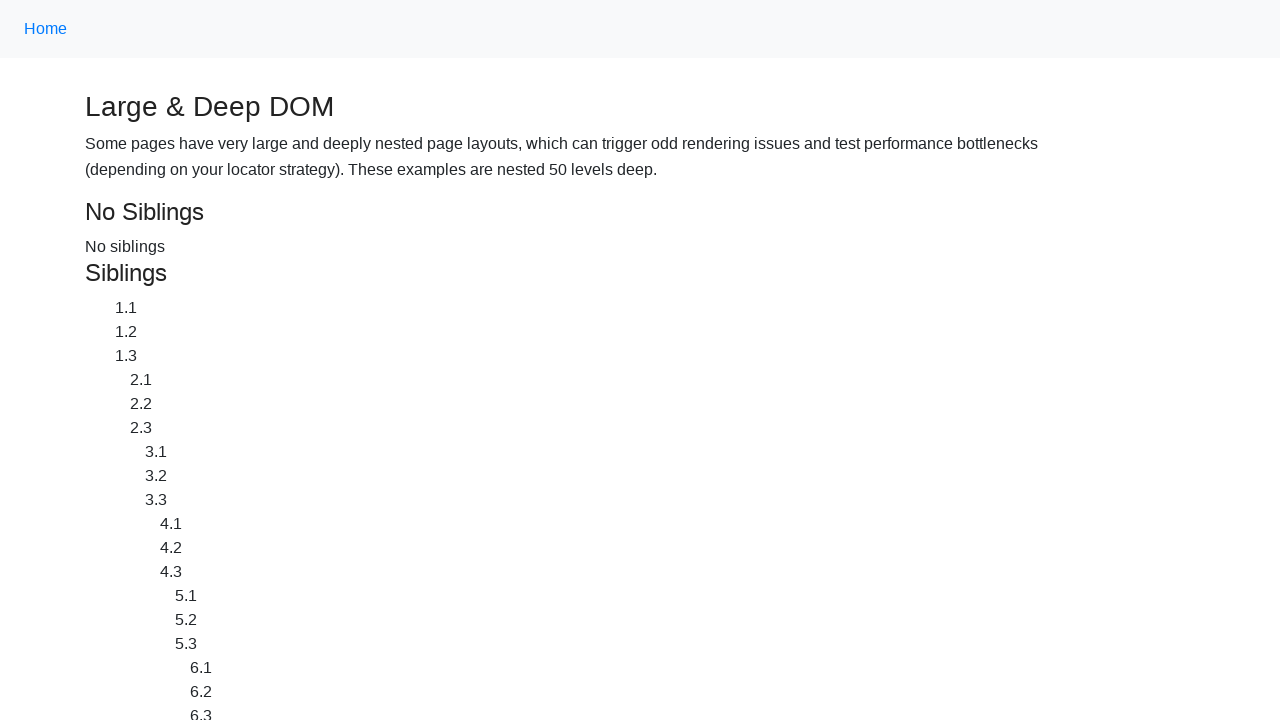

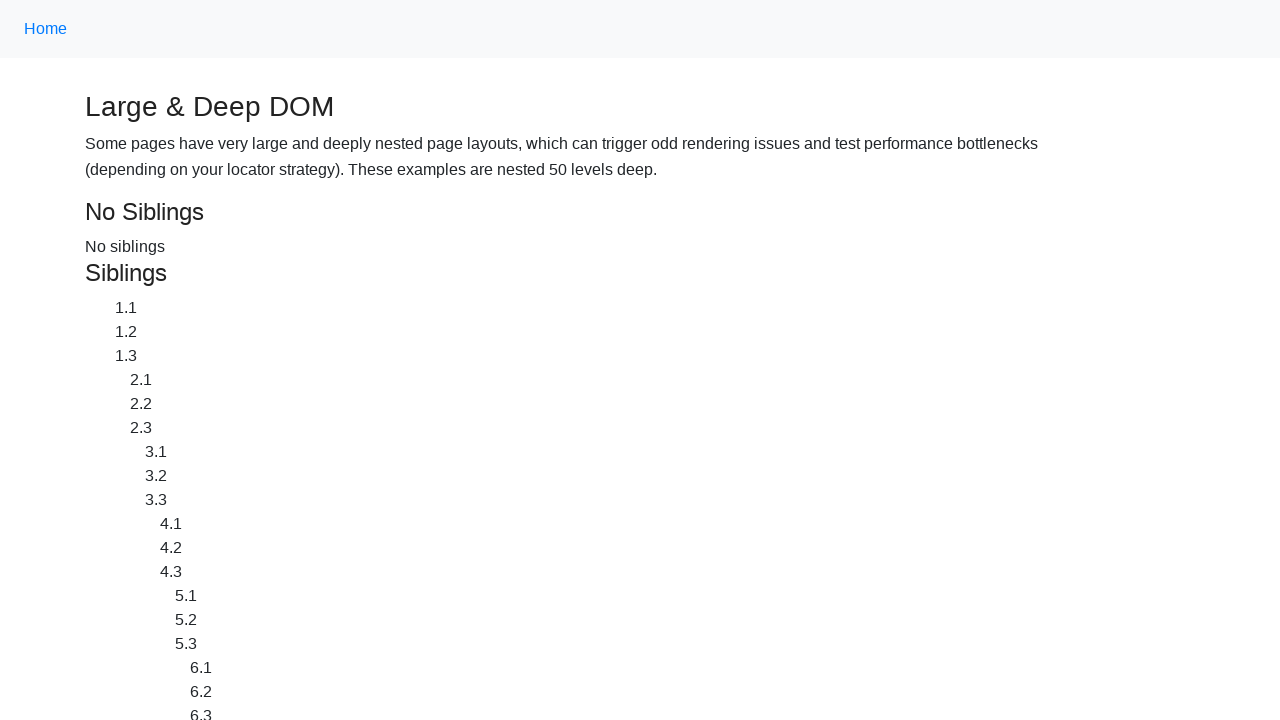